Tests a registration form by filling in first name, last name, and email fields, then submitting and verifying successful registration message

Starting URL: http://suninjuly.github.io/registration1.html

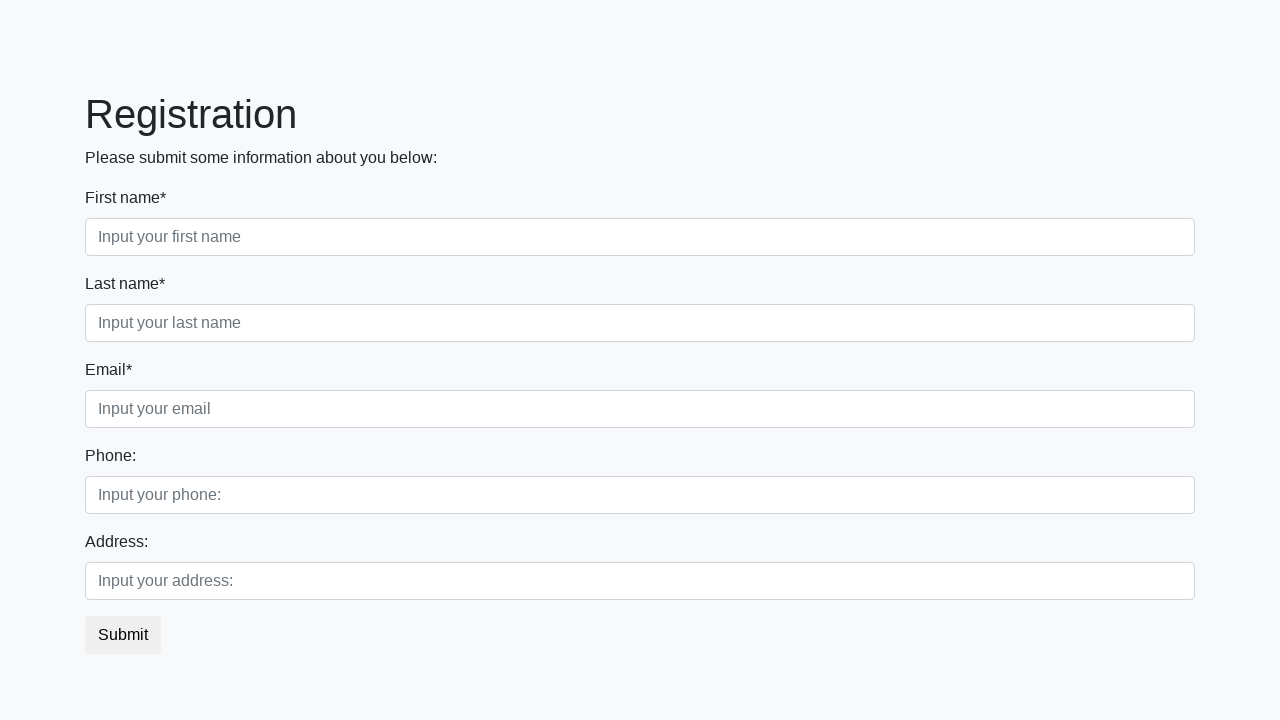

Navigated to registration form page
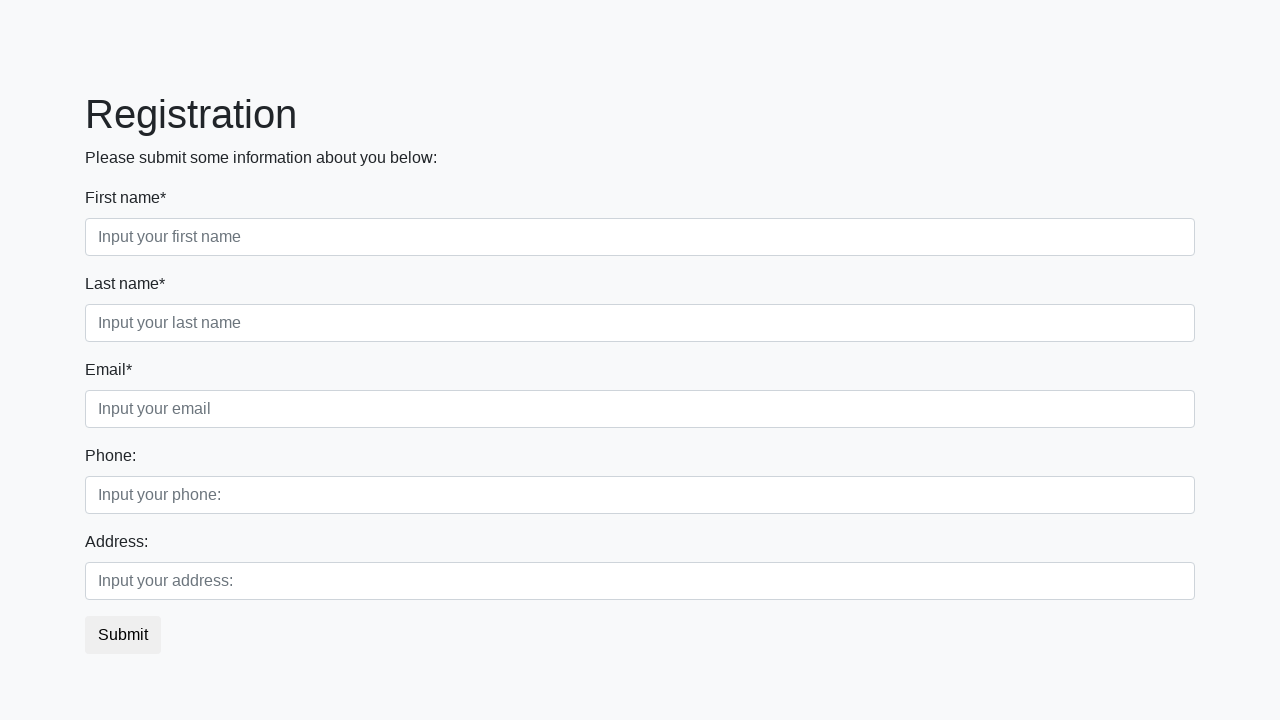

Filled first name field with 'Ivan' on [placeholder='Input your first name']
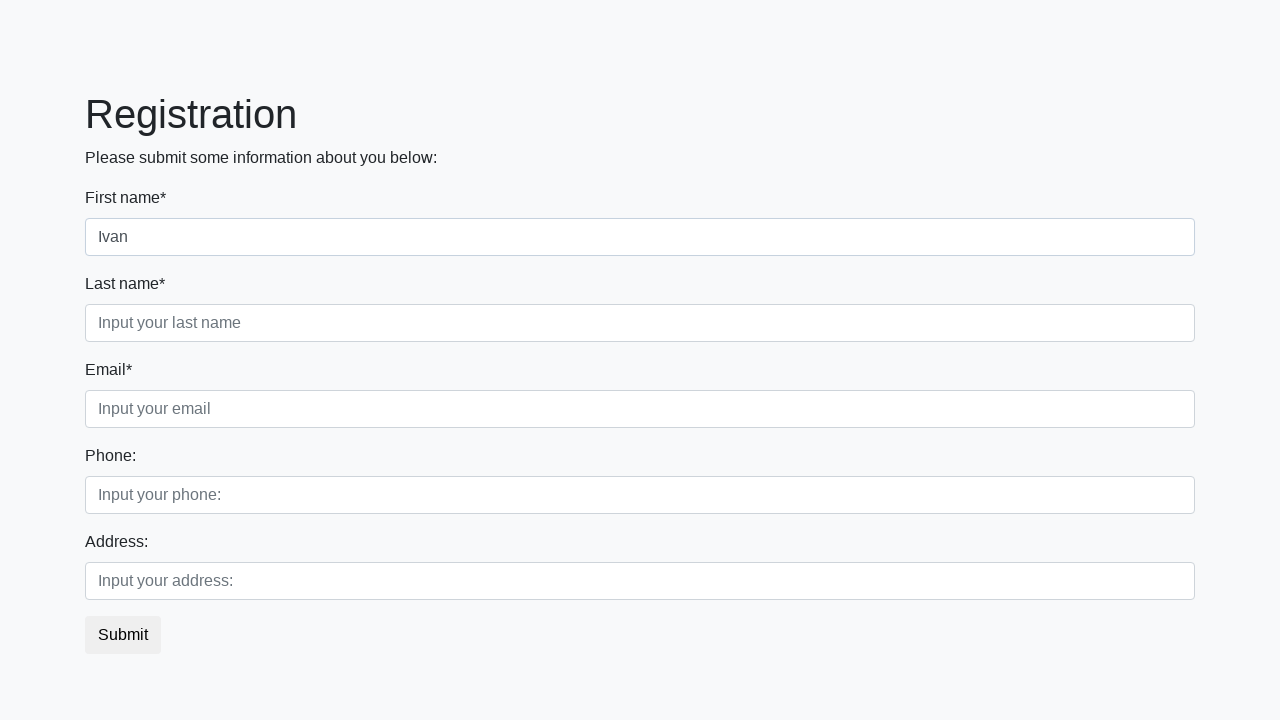

Filled last name field with 'Petrov' on [placeholder='Input your last name']
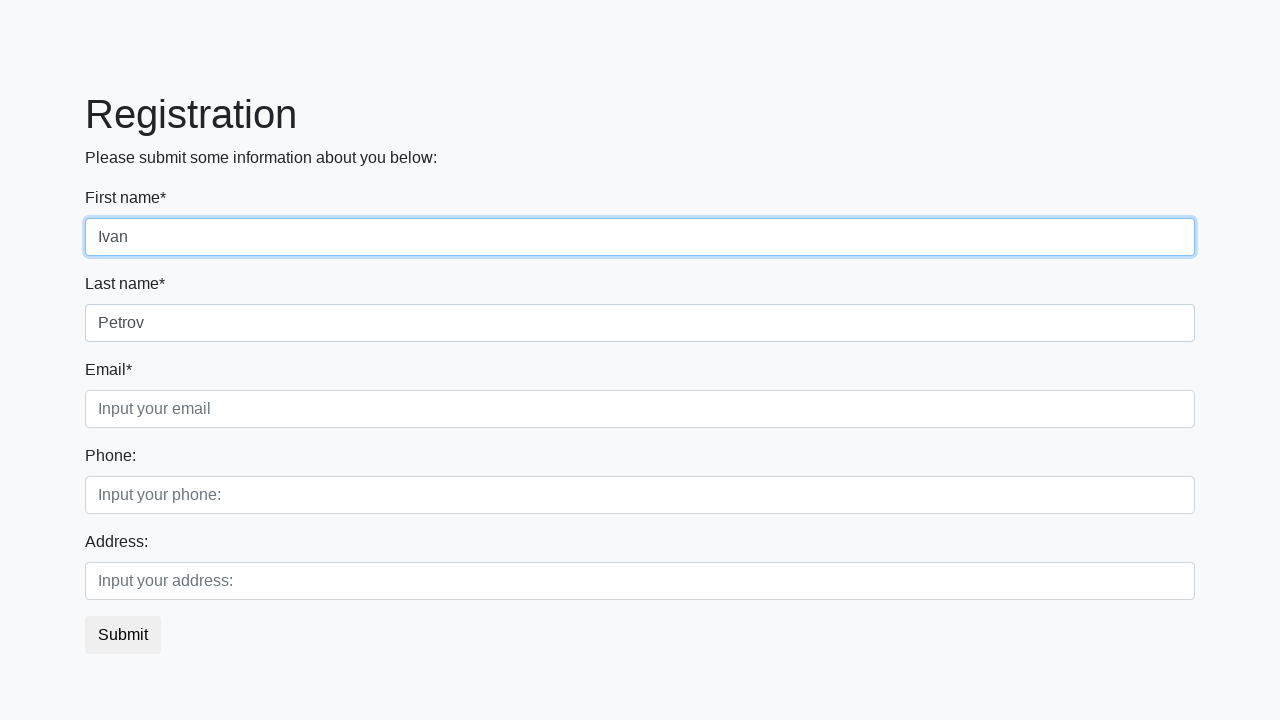

Filled email field with 'mymail@gmail.com' on [placeholder='Input your email']
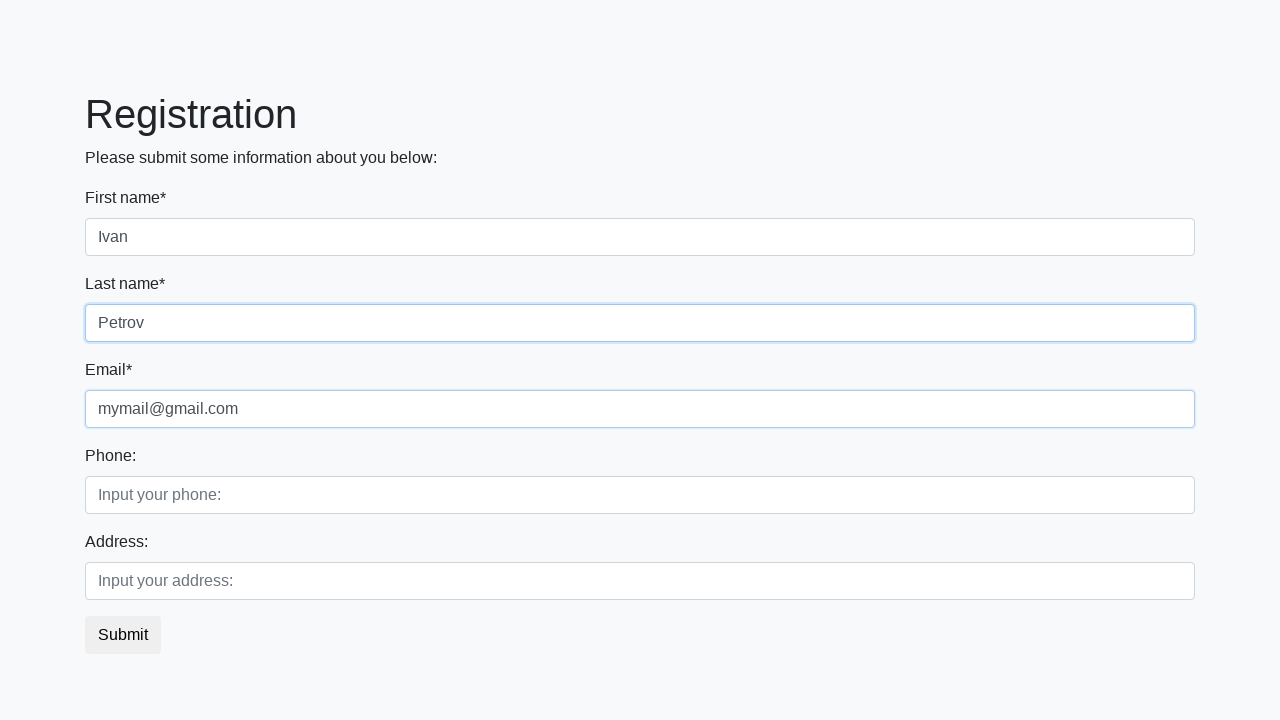

Clicked submit button to register at (123, 635) on button.btn
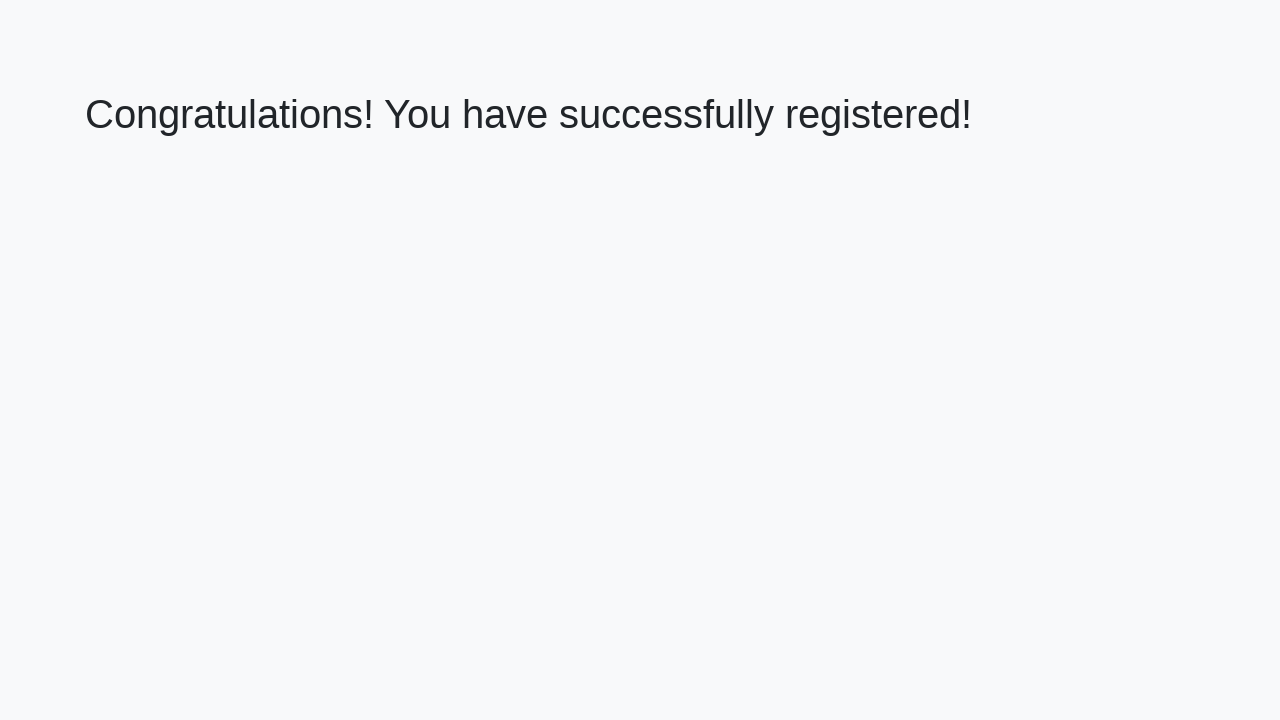

Success message heading appeared
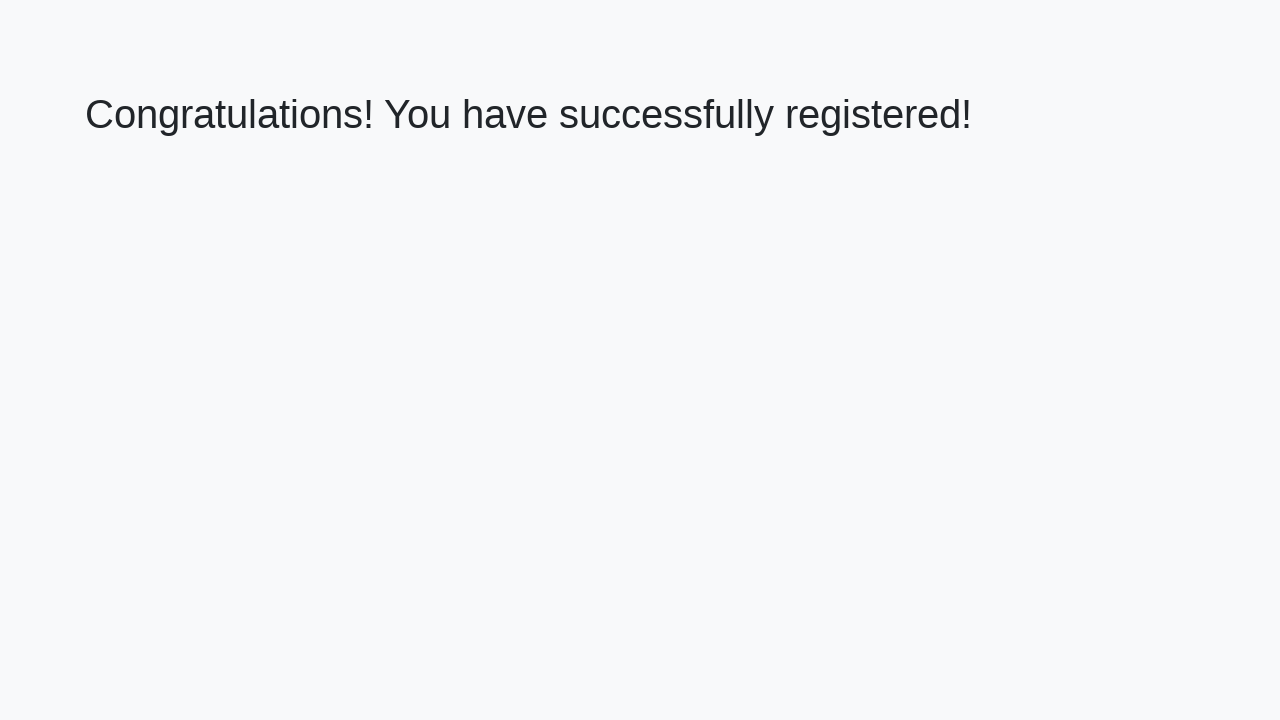

Verified successful registration message: 'Congratulations! You have successfully registered!'
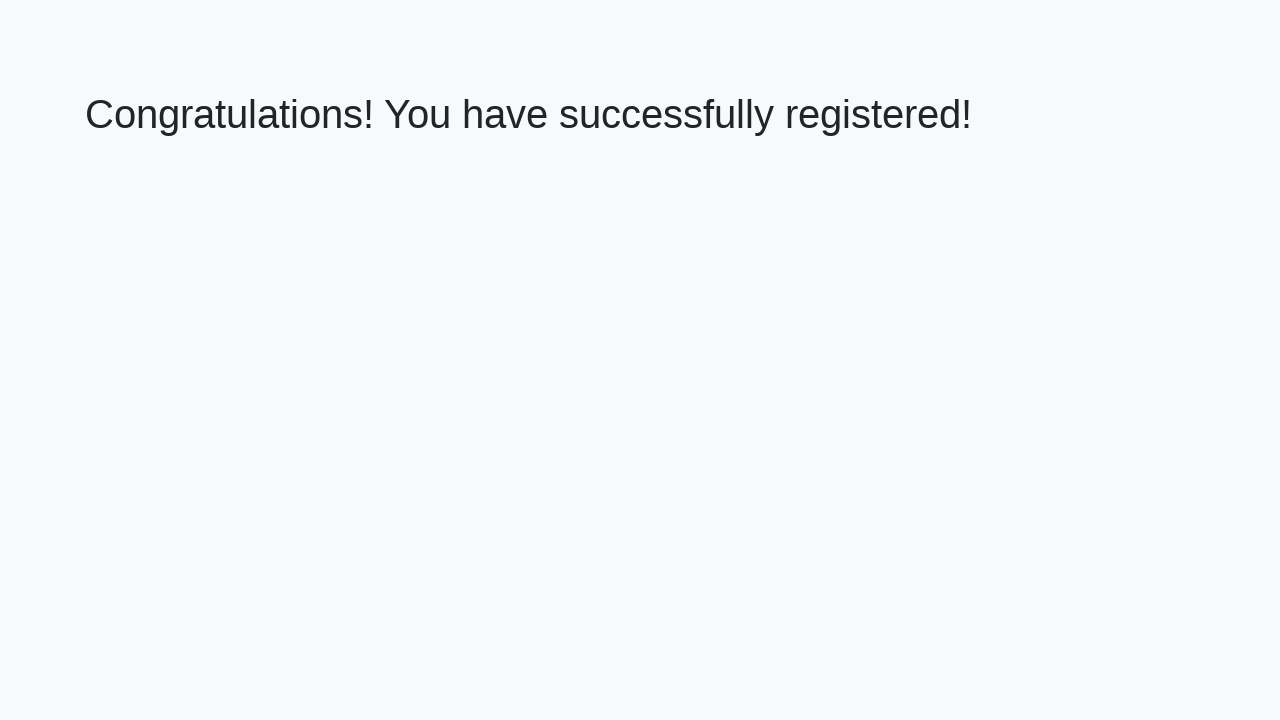

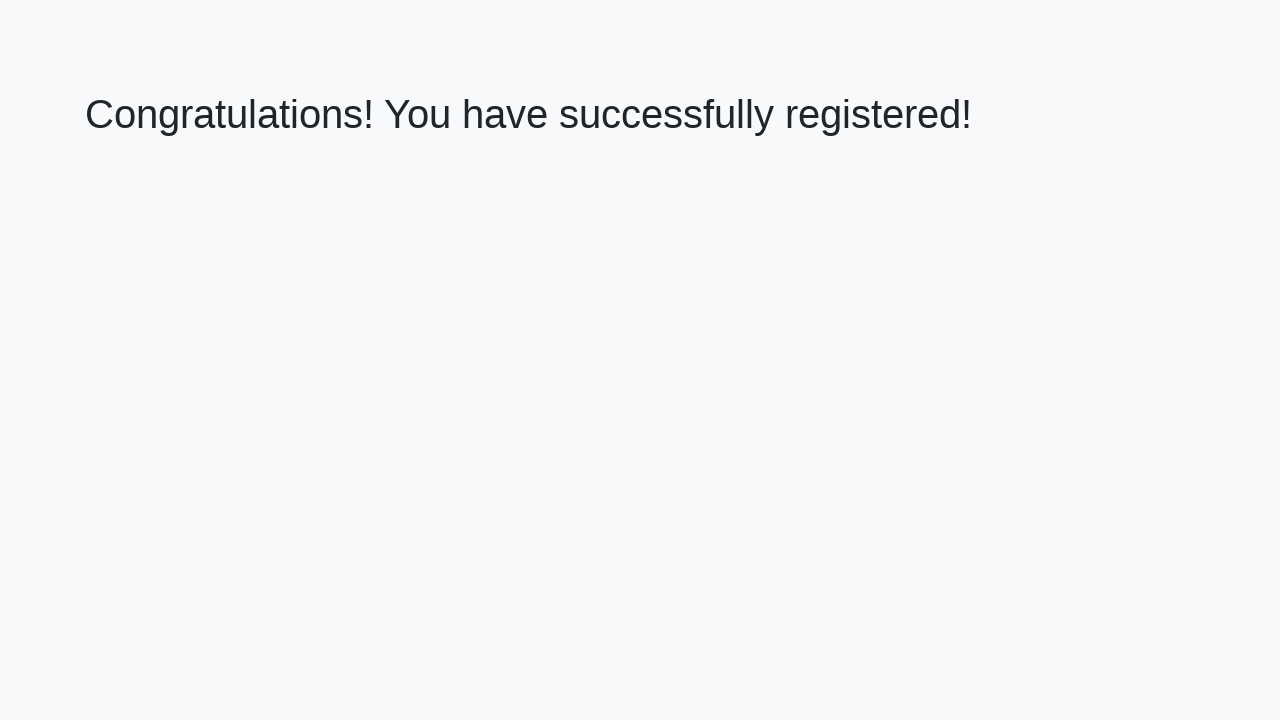